Tests clicking a checkbox using JavaScript evaluation to bypass UI element interception after filling a destination field

Starting URL: https://www.expedia.com/

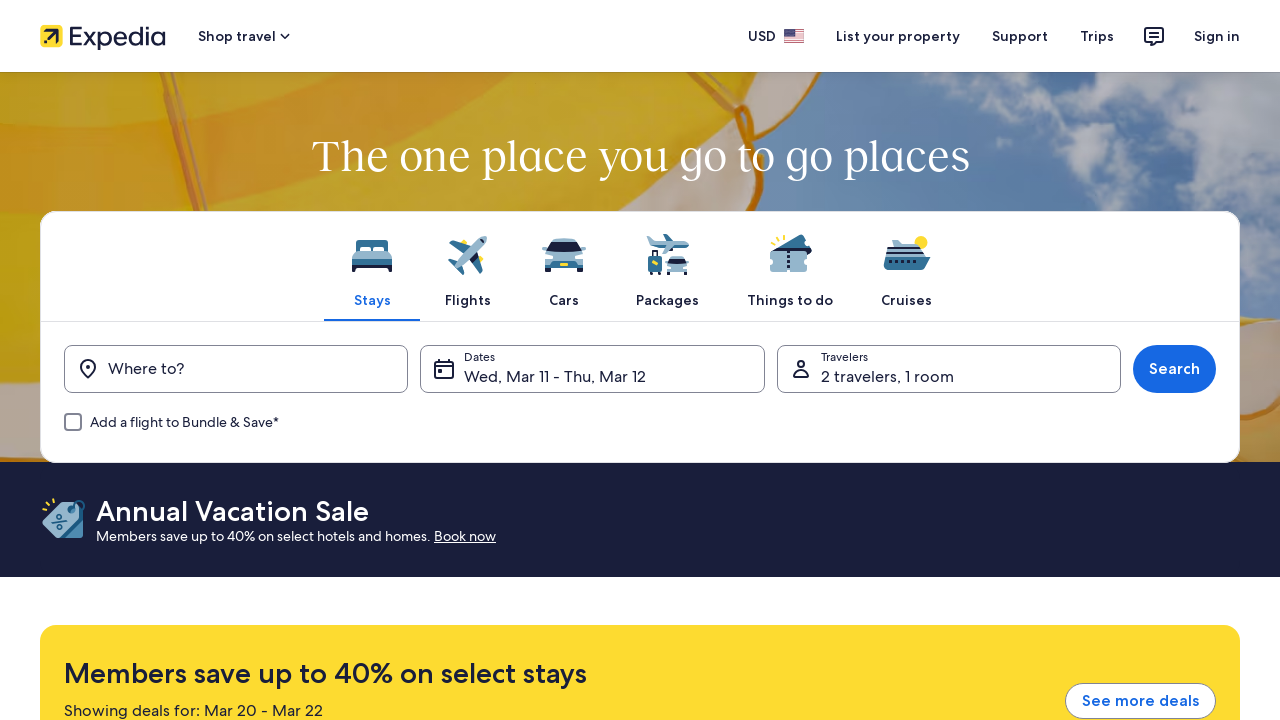

Clicked on the destination field container at (236, 369) on //div[@class="uitk-field has-floatedLabel-label has-icon"]
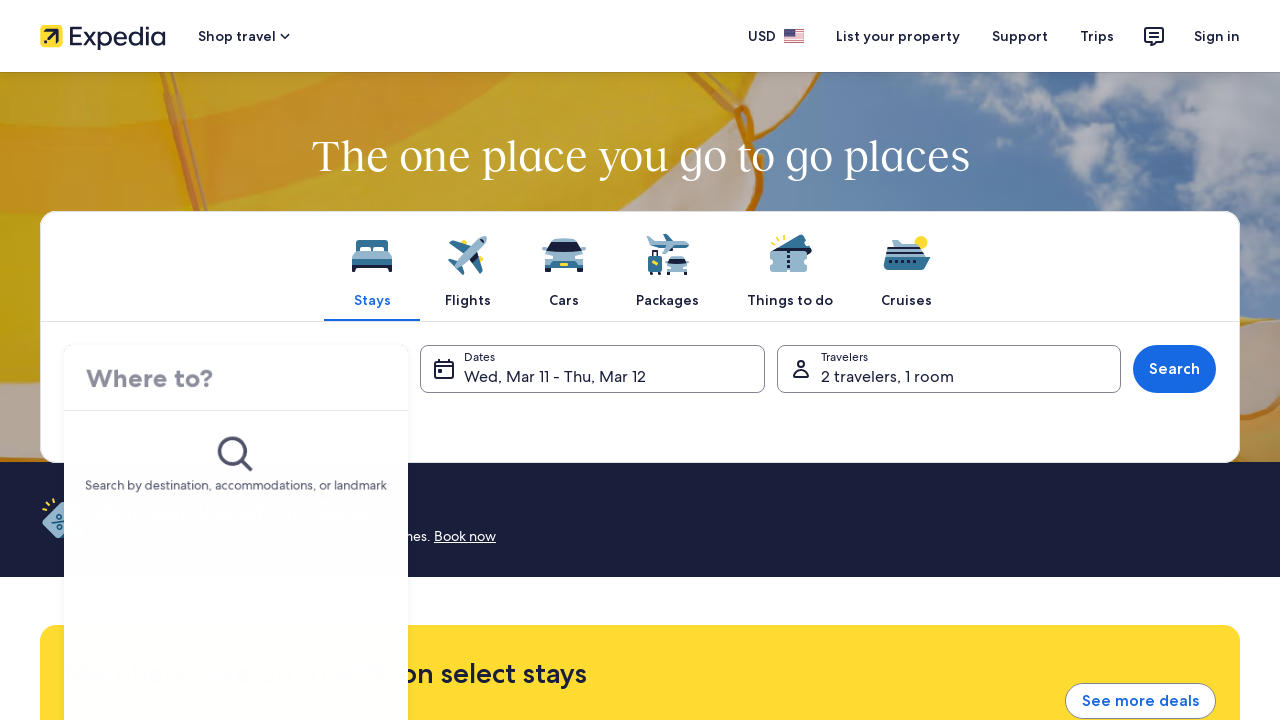

Filled destination field with 'India' on //input[@data-stid="destination_form_field-menu-input"]
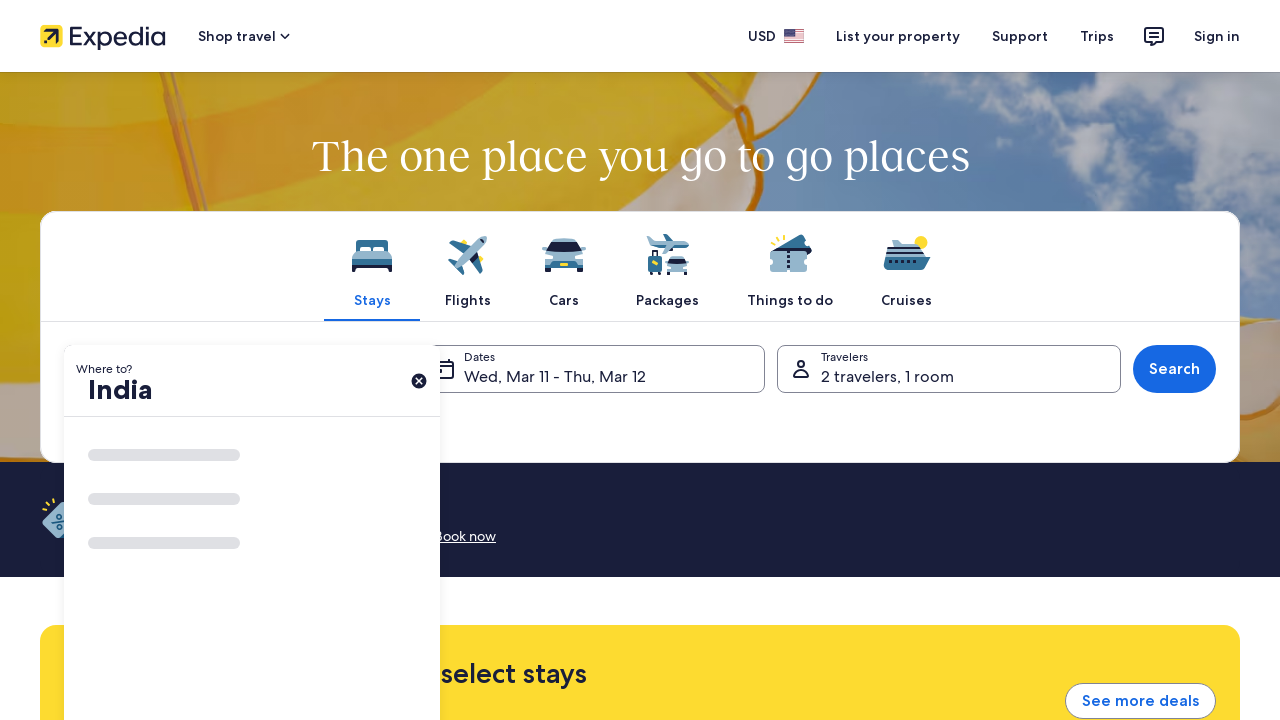

Clicked checkbox using JavaScript to bypass UI element interception
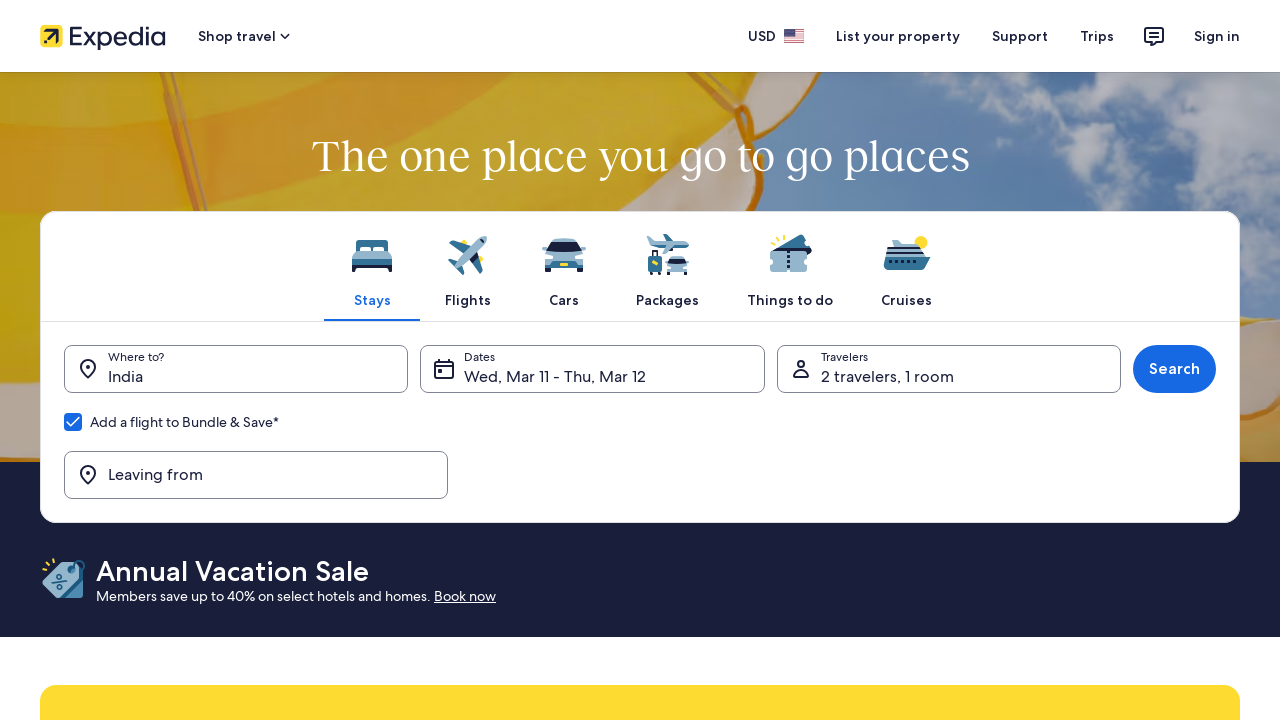

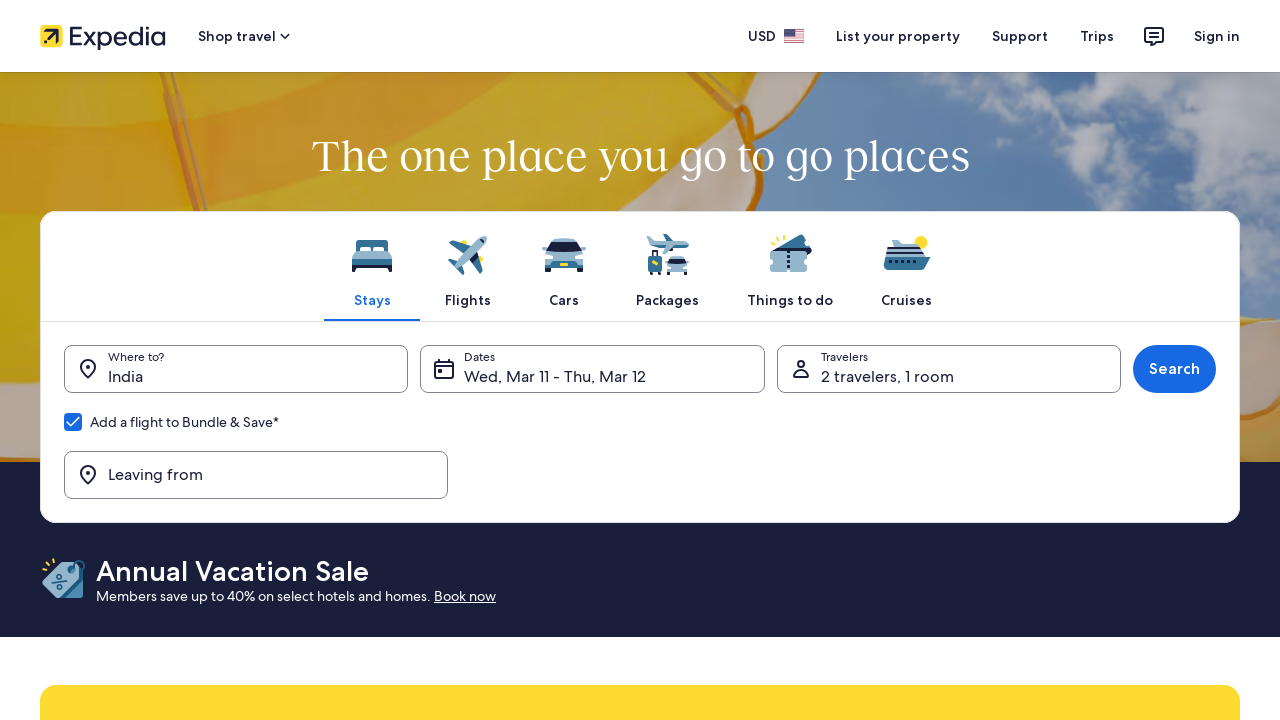